Tests a form submission by filling various input fields including name, address, email, phone, and job details, then submits the form and verifies field validation colors.

Starting URL: https://bonigarcia.dev/selenium-webdriver-java/data-types.html

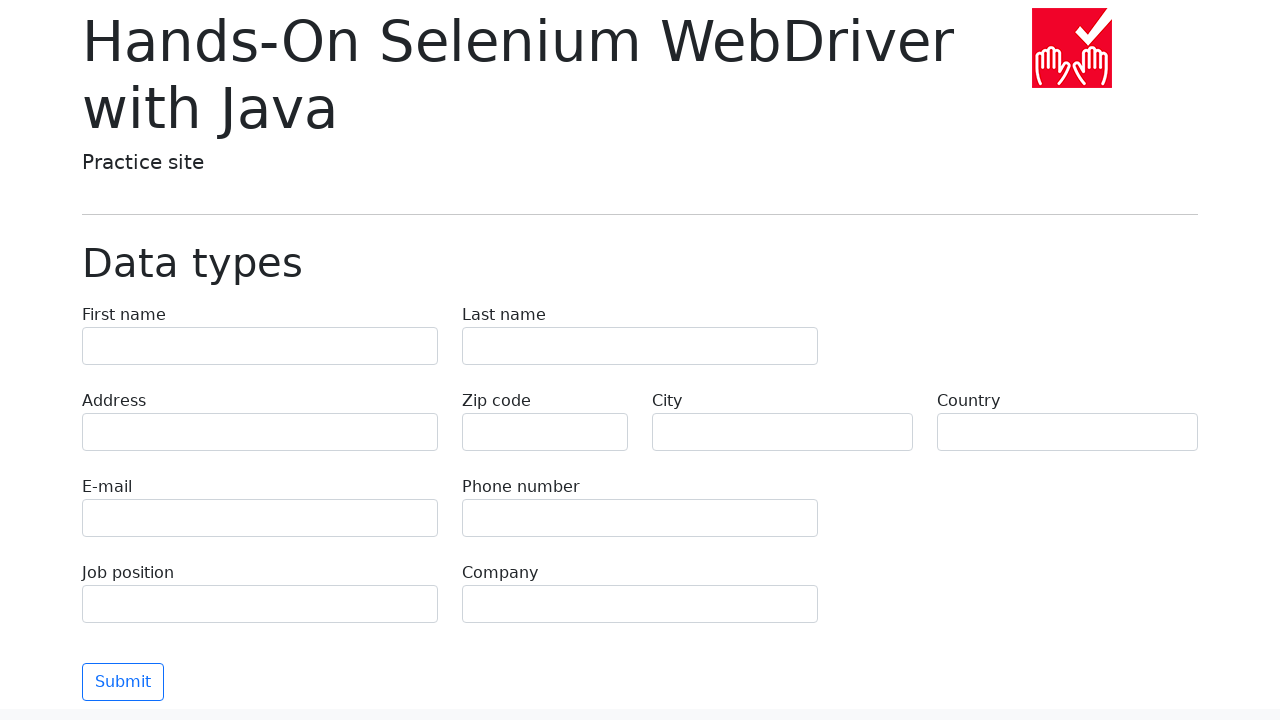

Filled first name field with 'Иван' on input[name='first-name']
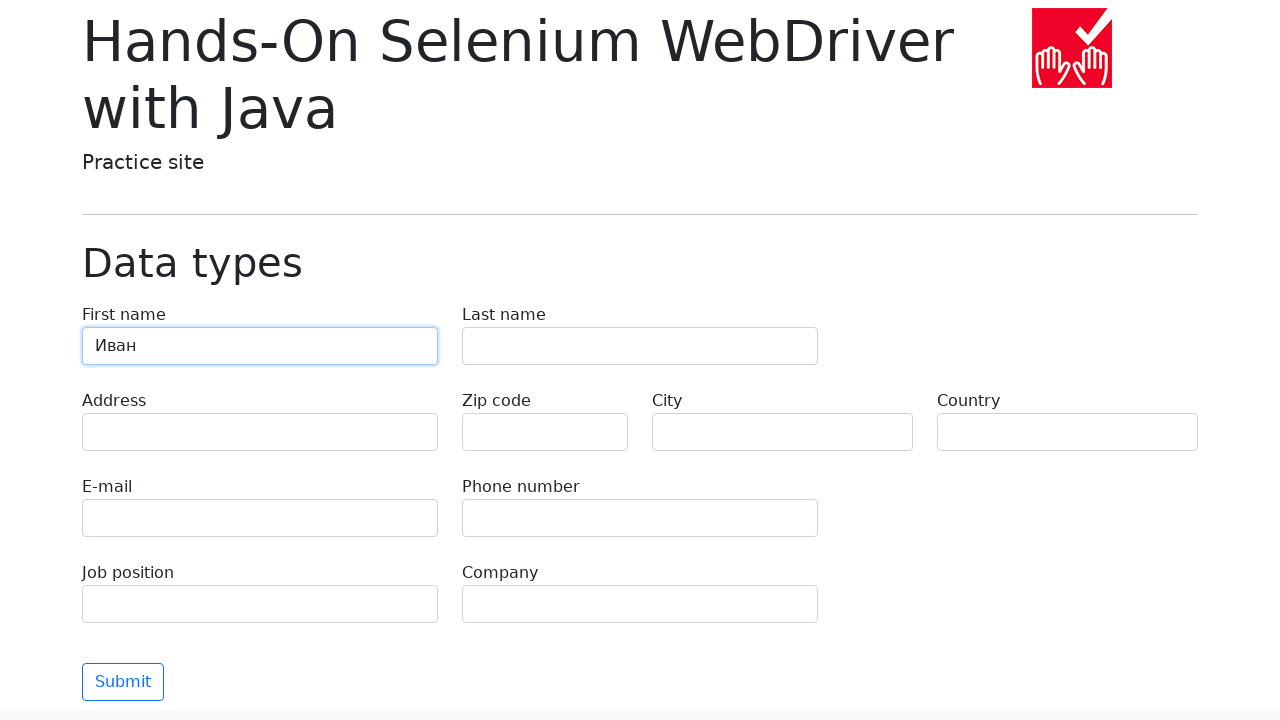

Filled last name field with 'Петров' on input[name='last-name']
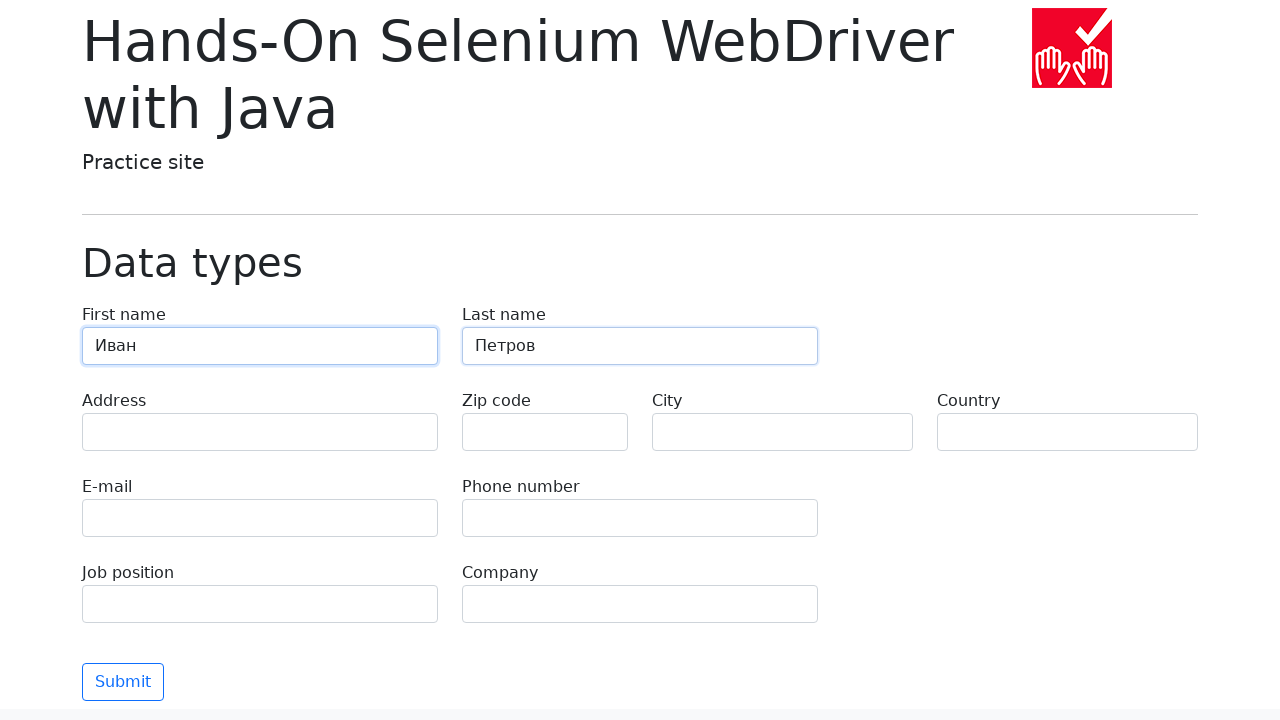

Filled address field with 'Ленина, 55-3' on input[name='address']
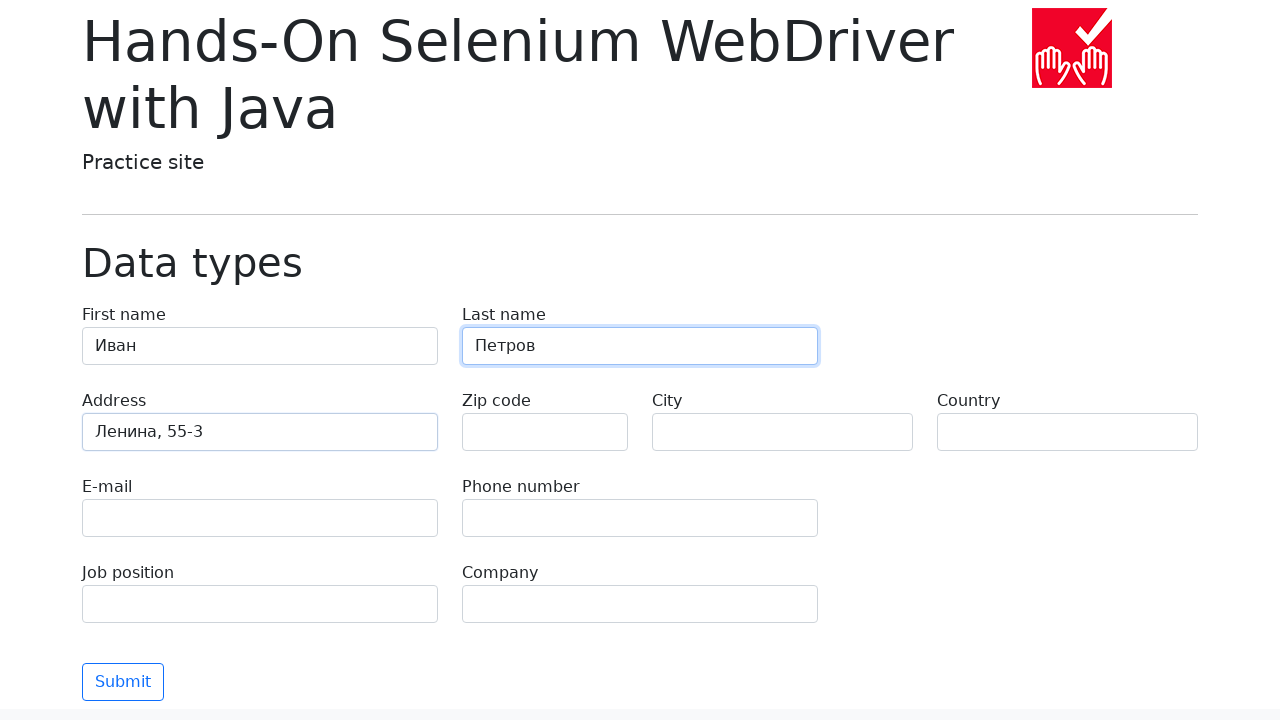

Filled email field with 'test@skypro.com' on input[name='e-mail']
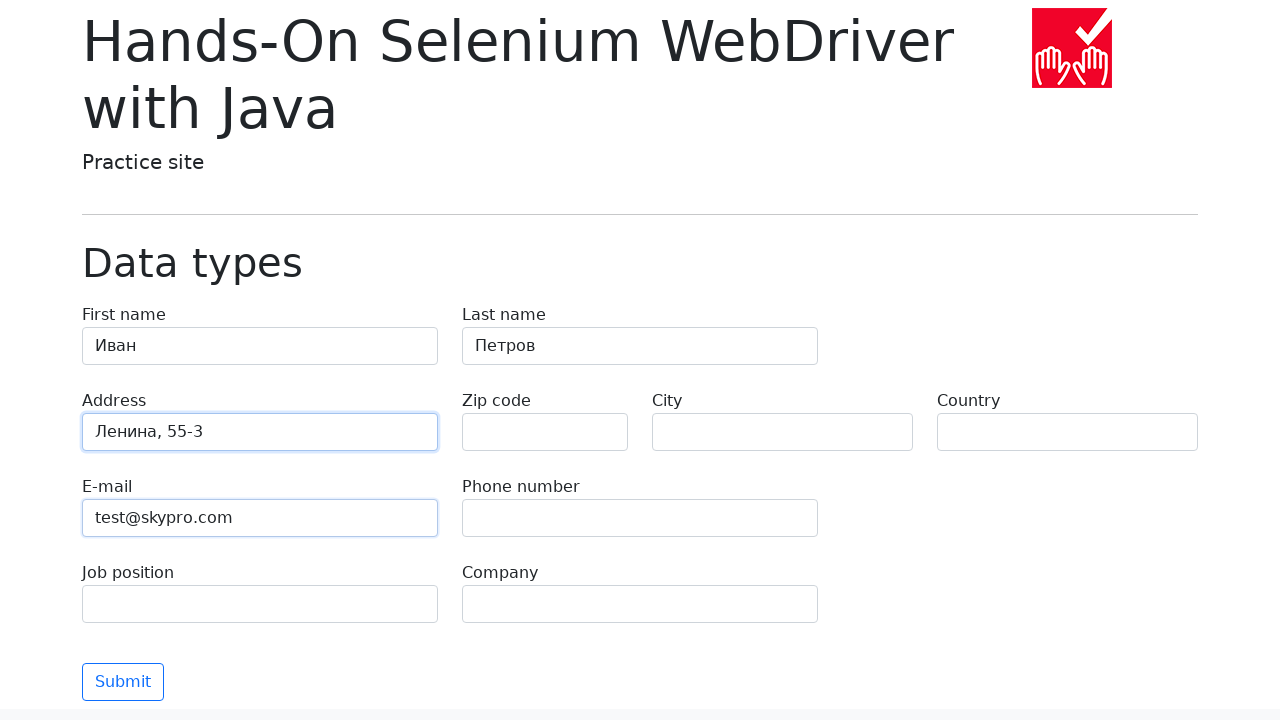

Filled phone field with '+7985899998787' on input[name='phone']
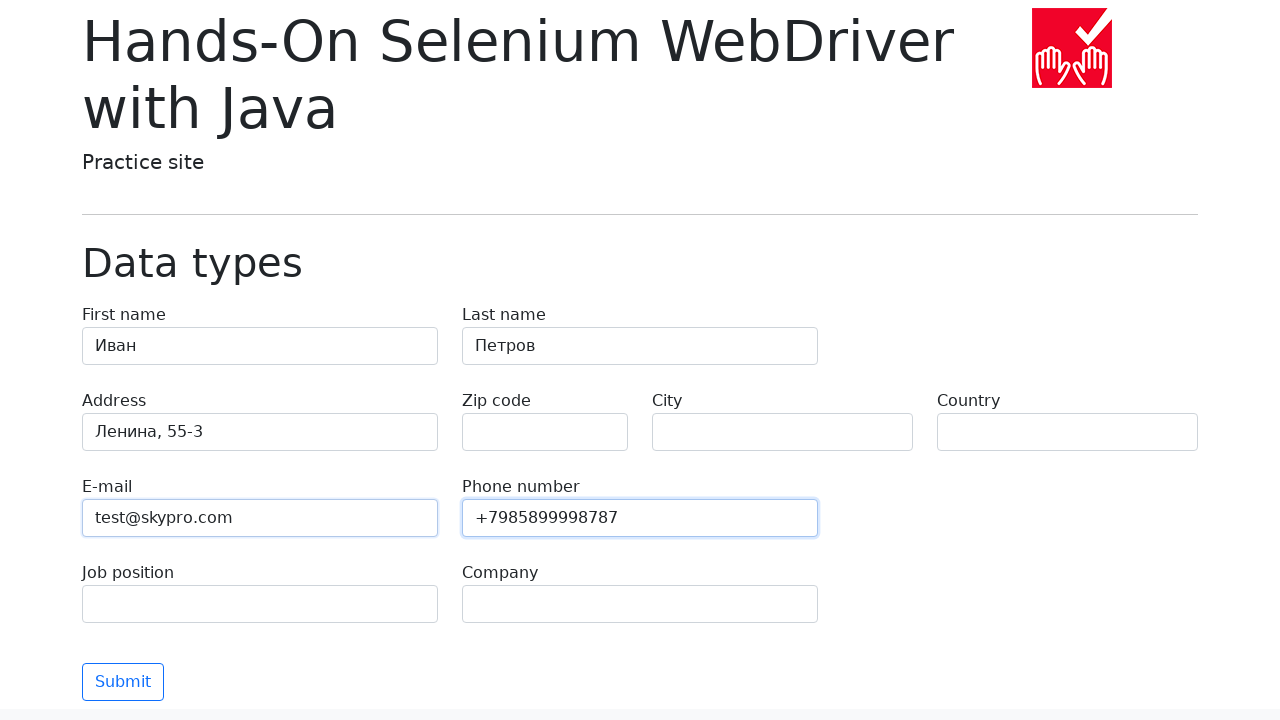

Cleared zip code field on input[name='zip-code']
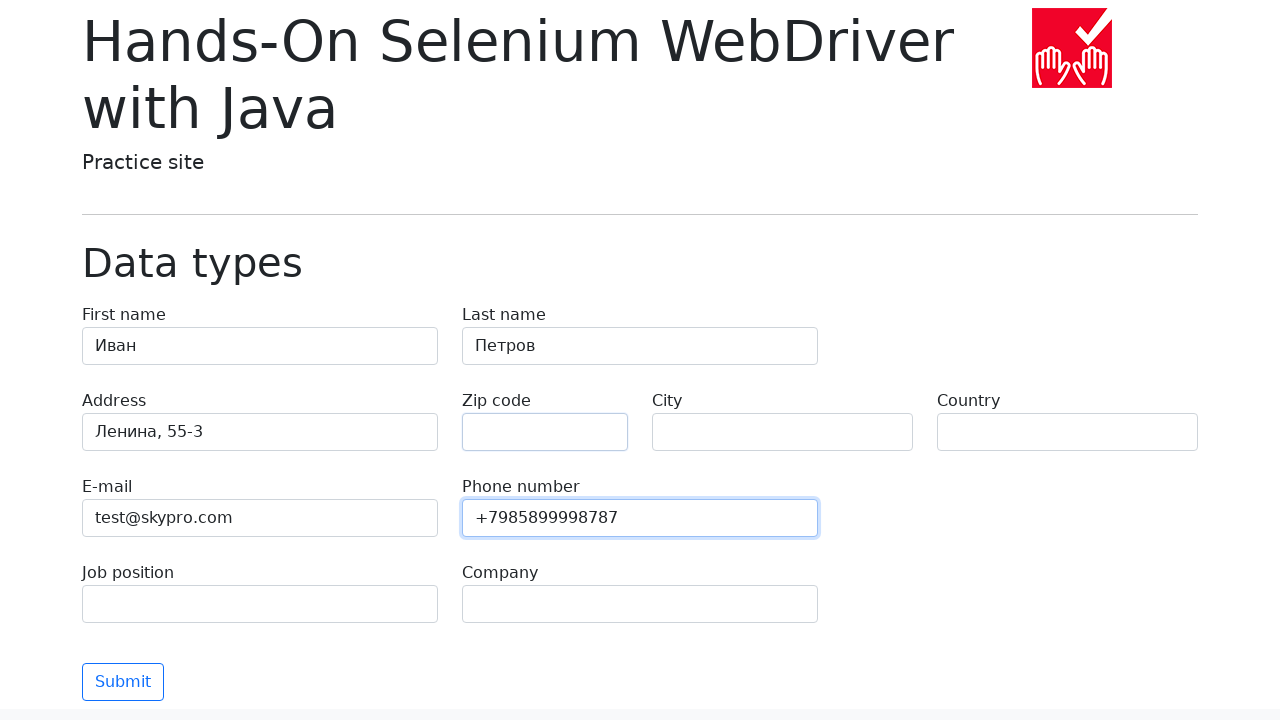

Filled city field with 'Москва' on input[name='city']
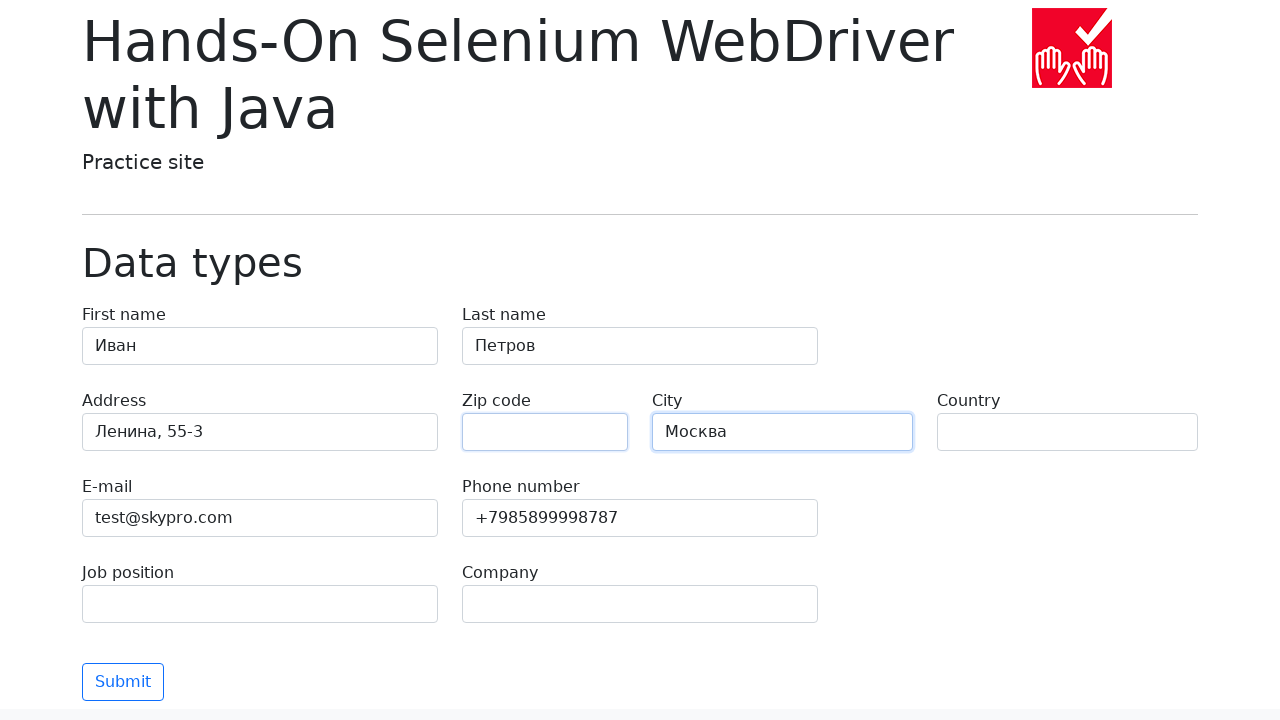

Filled country field with 'Россия' on input[name='country']
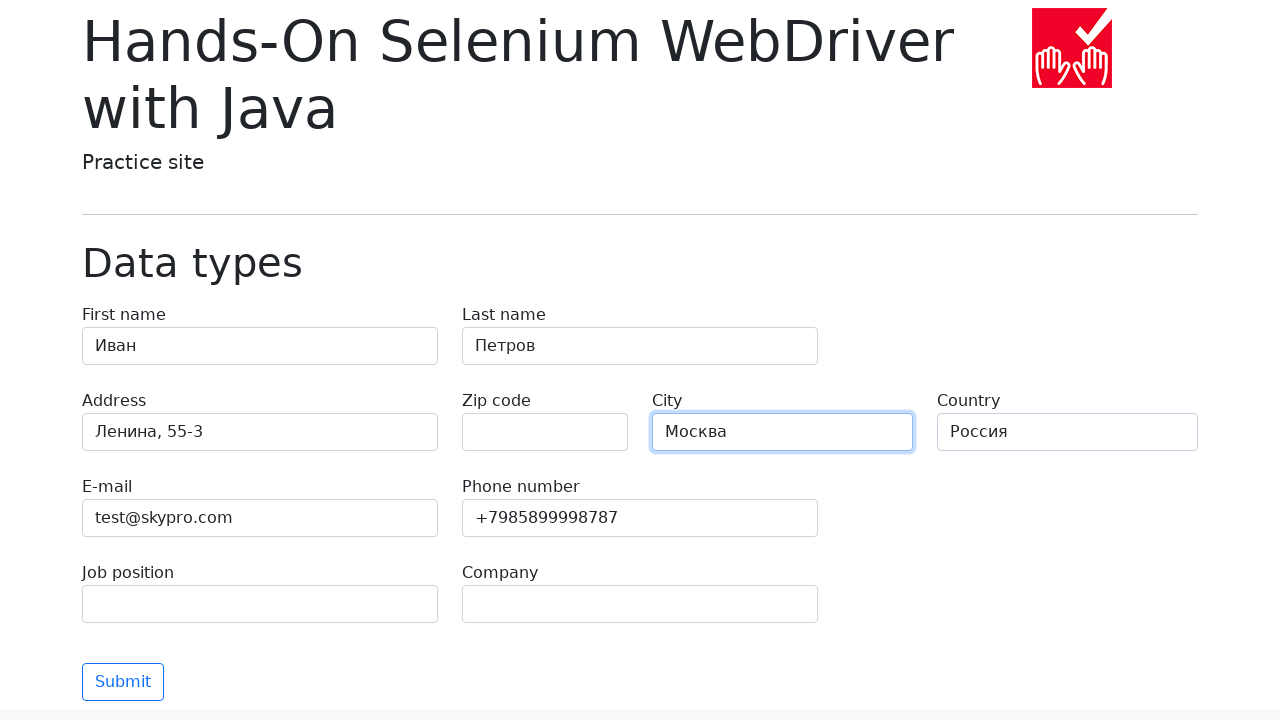

Filled job position field with 'QA' on input[name='job-position']
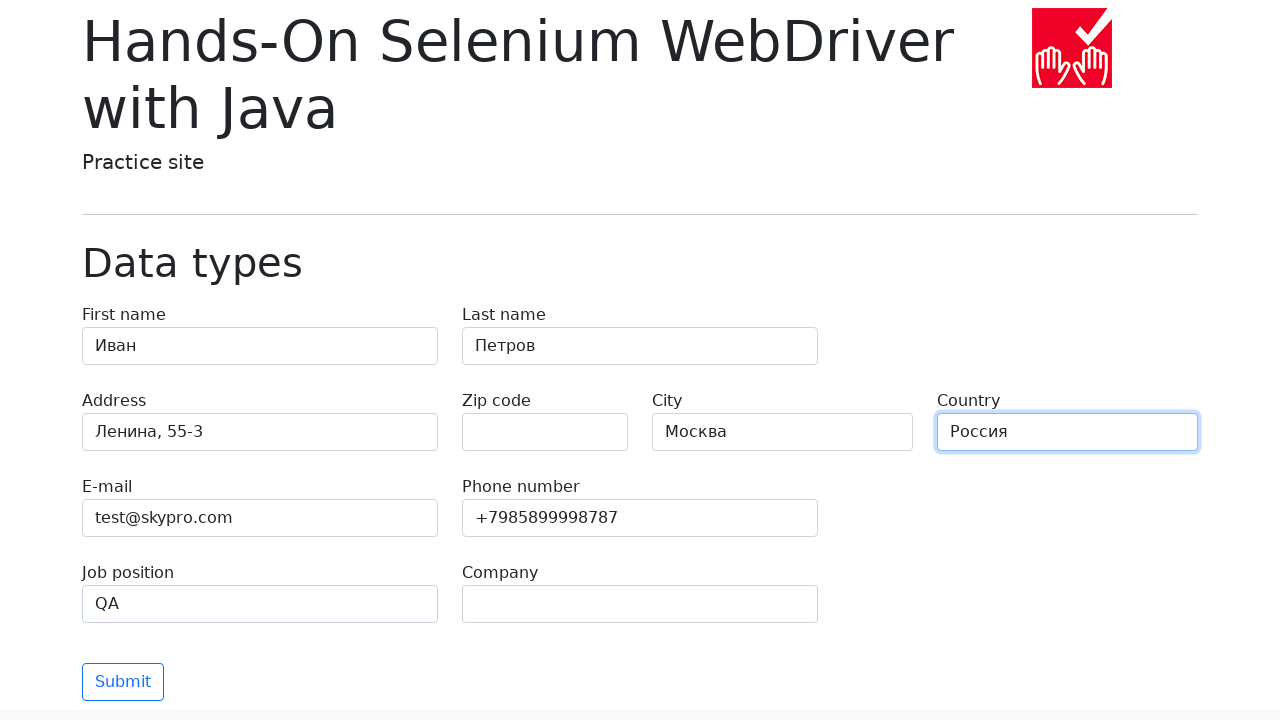

Filled company field with 'SkyPro' on input[name='company']
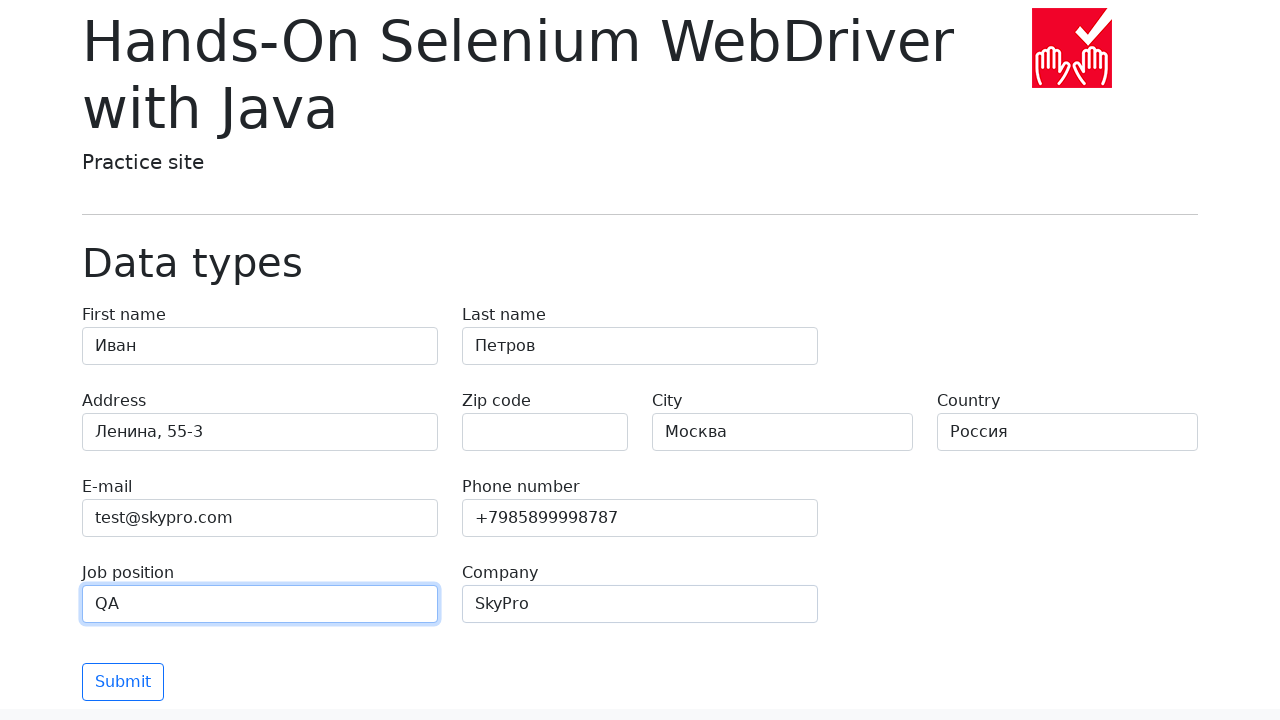

Clicked submit button to submit the form at (123, 682) on button.btn
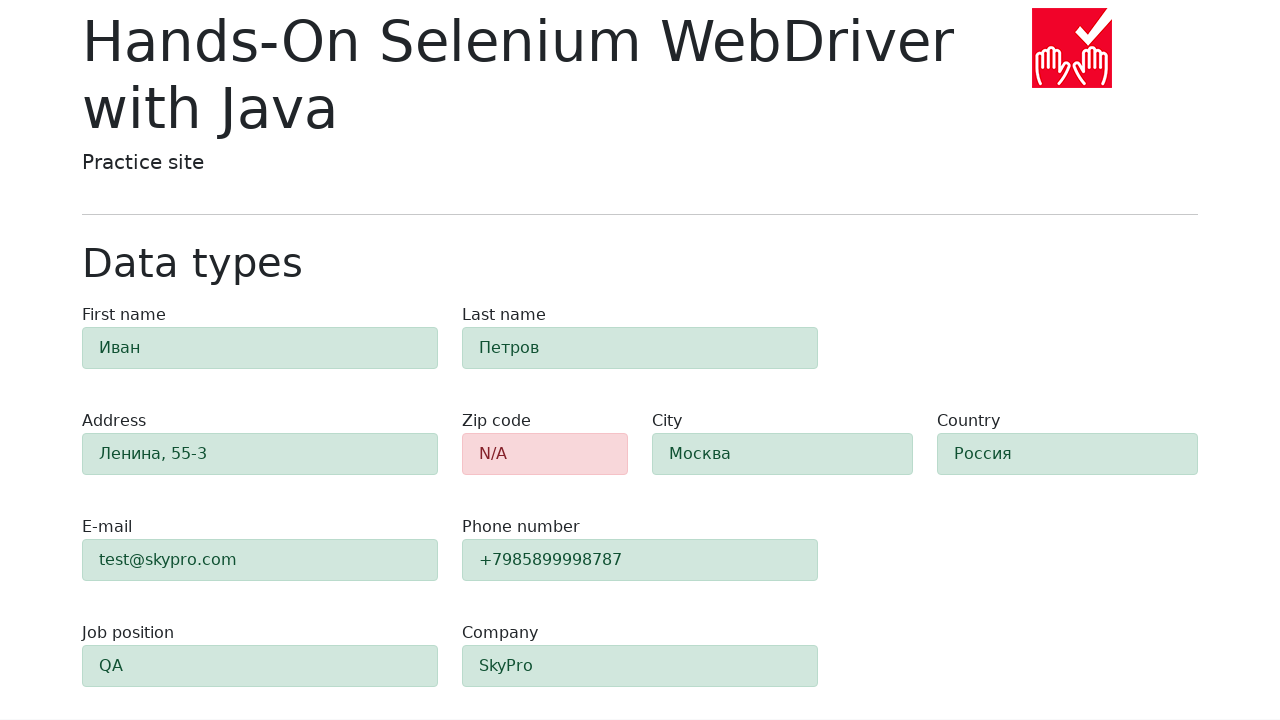

Waited 1 second for form submission to process
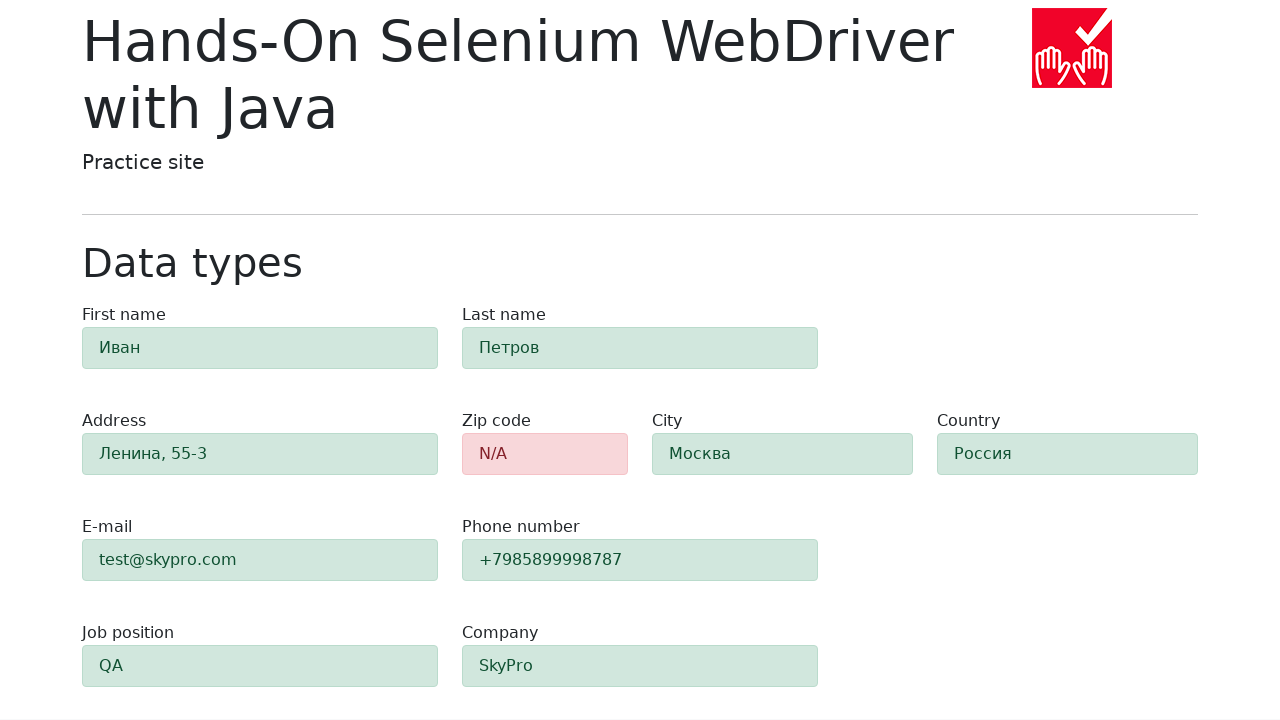

Verified zip code field is present (waiting for element)
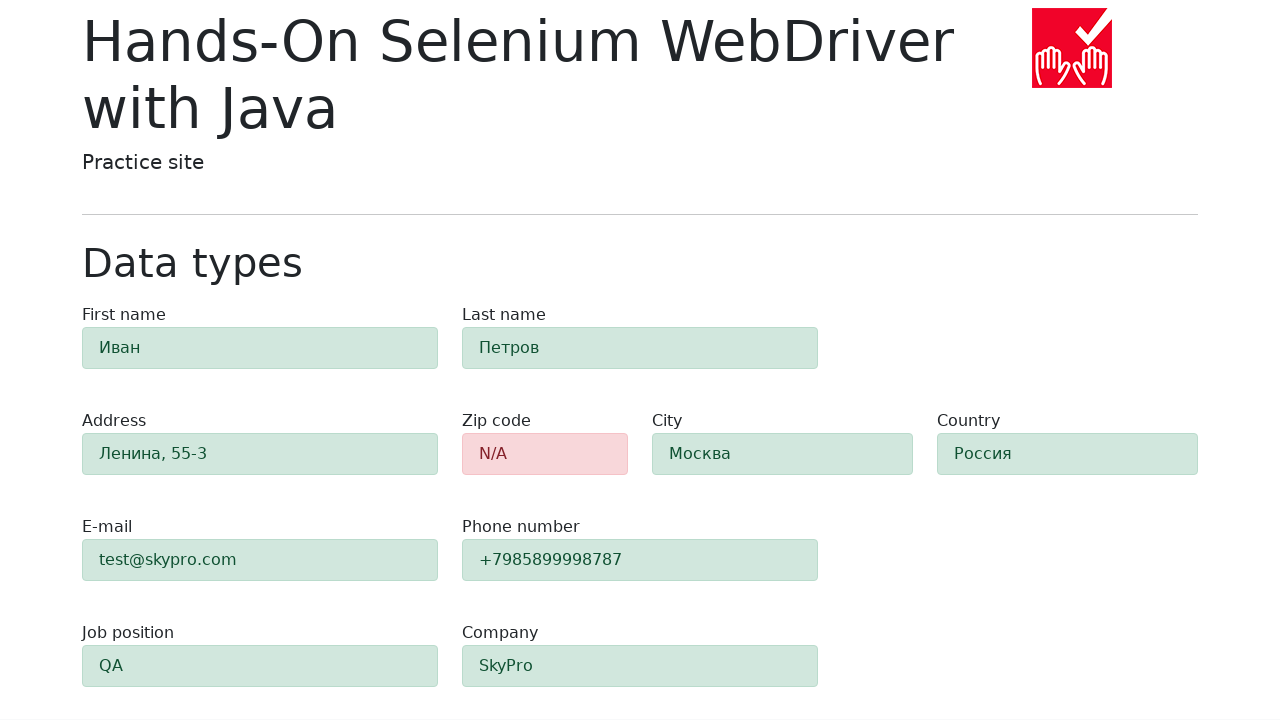

Verified form field #first-name is present
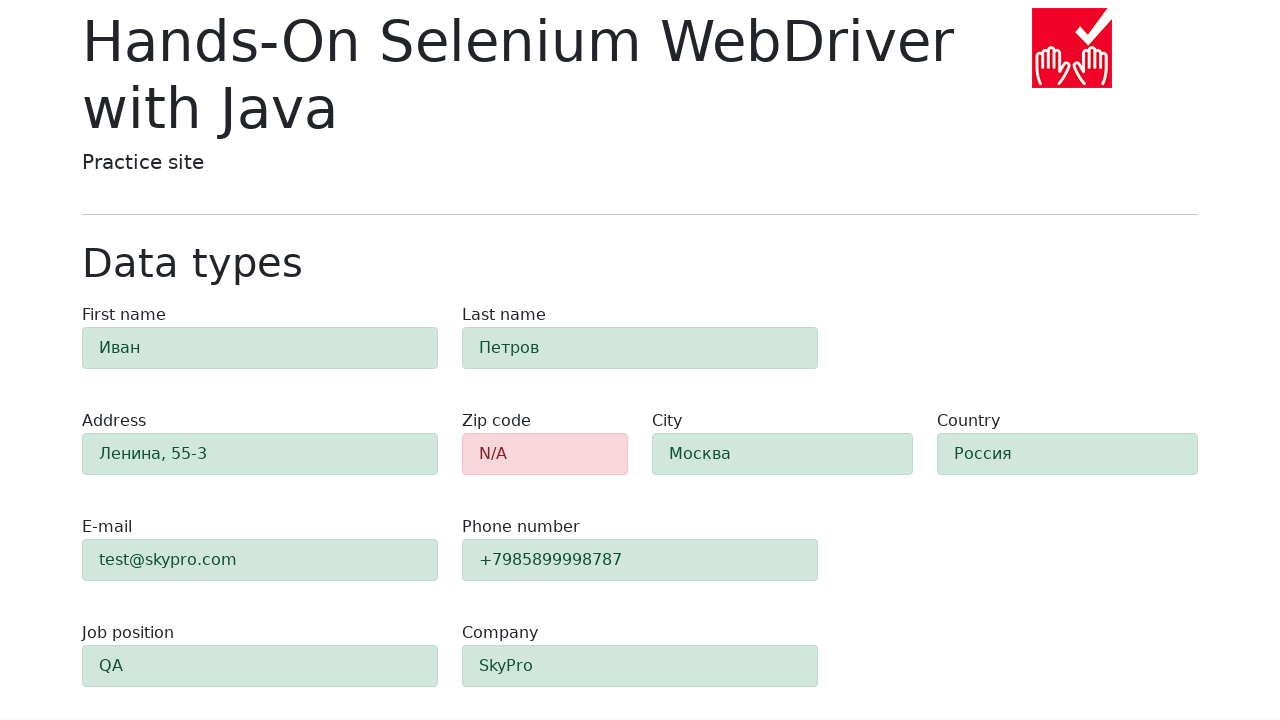

Verified form field #last-name is present
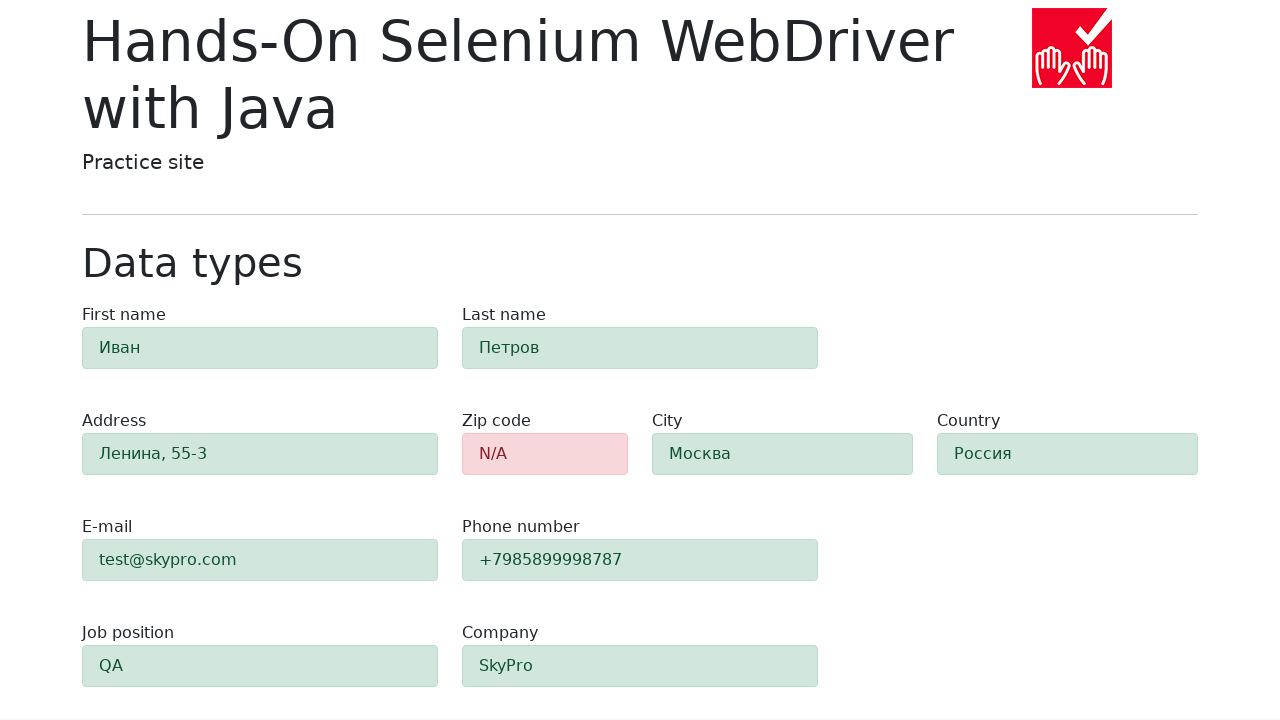

Verified form field #address is present
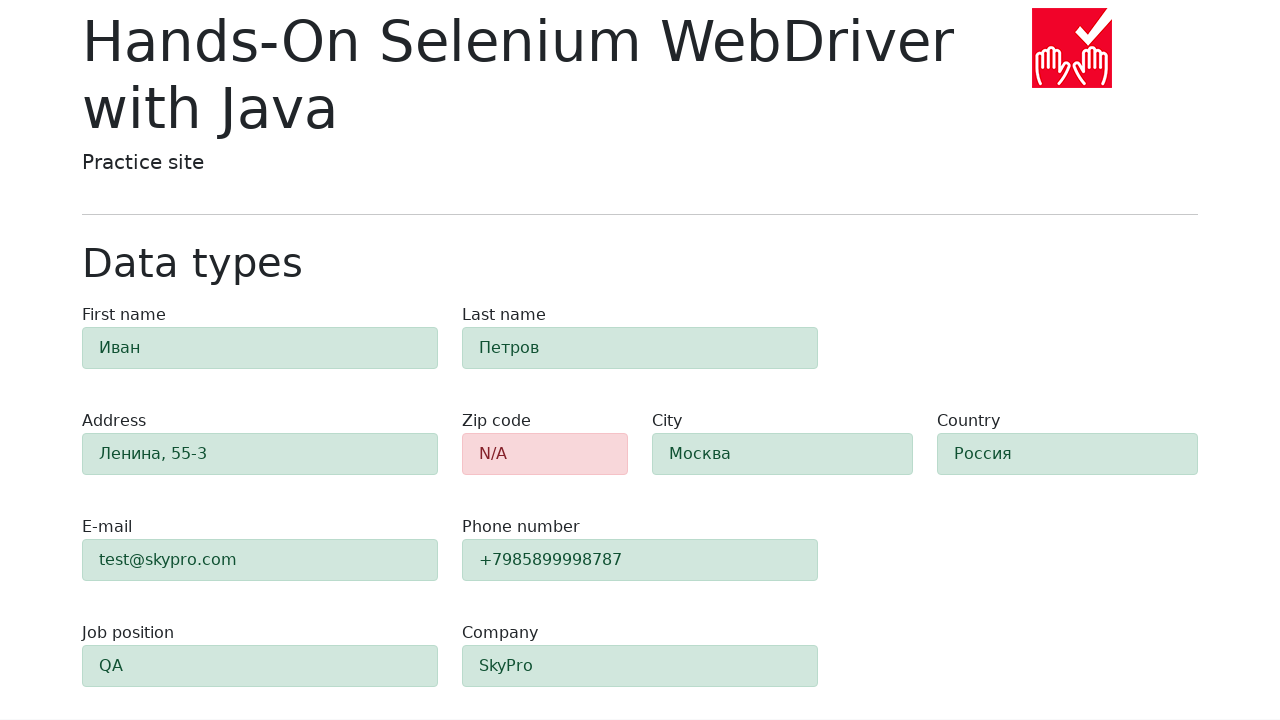

Verified form field #e-mail is present
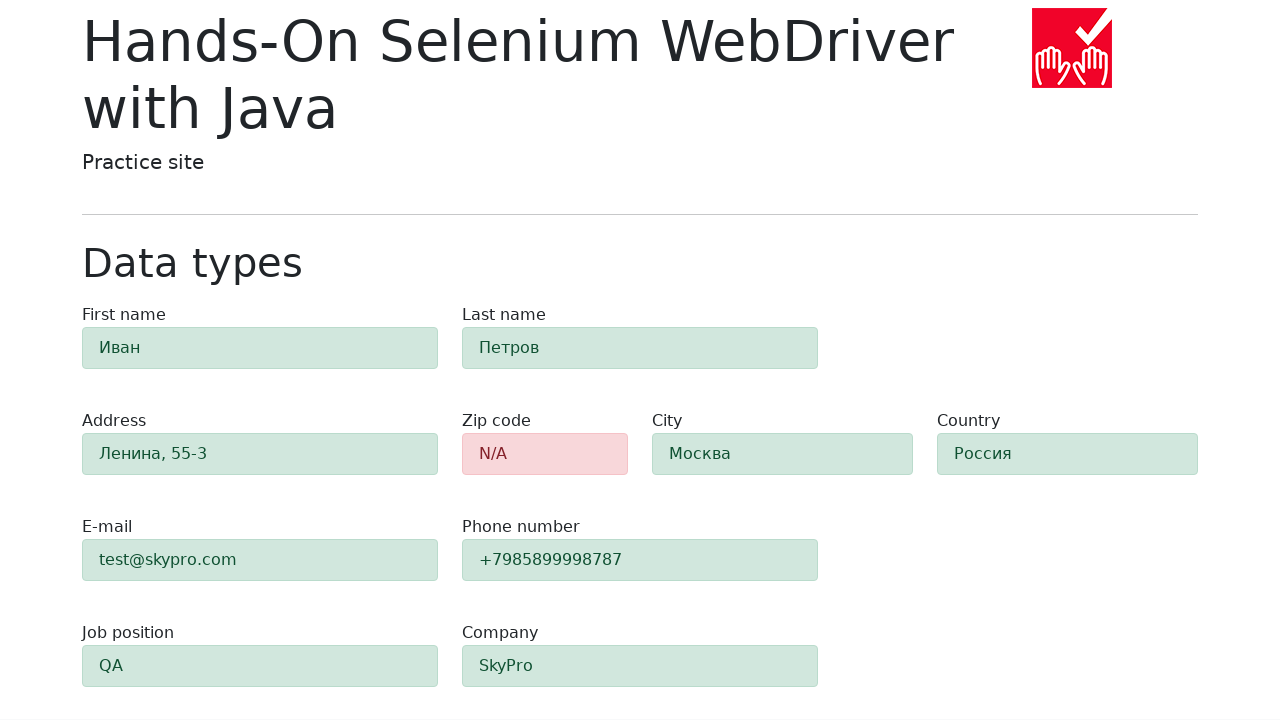

Verified form field #phone is present
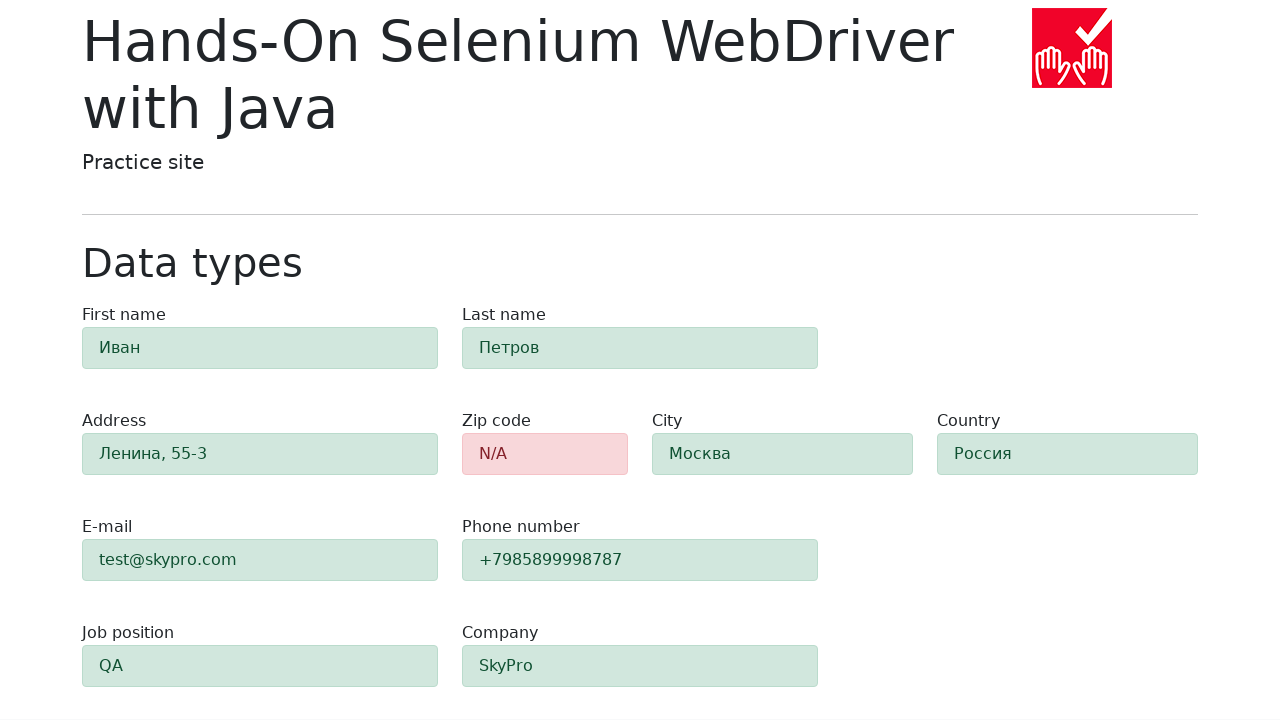

Verified form field #city is present
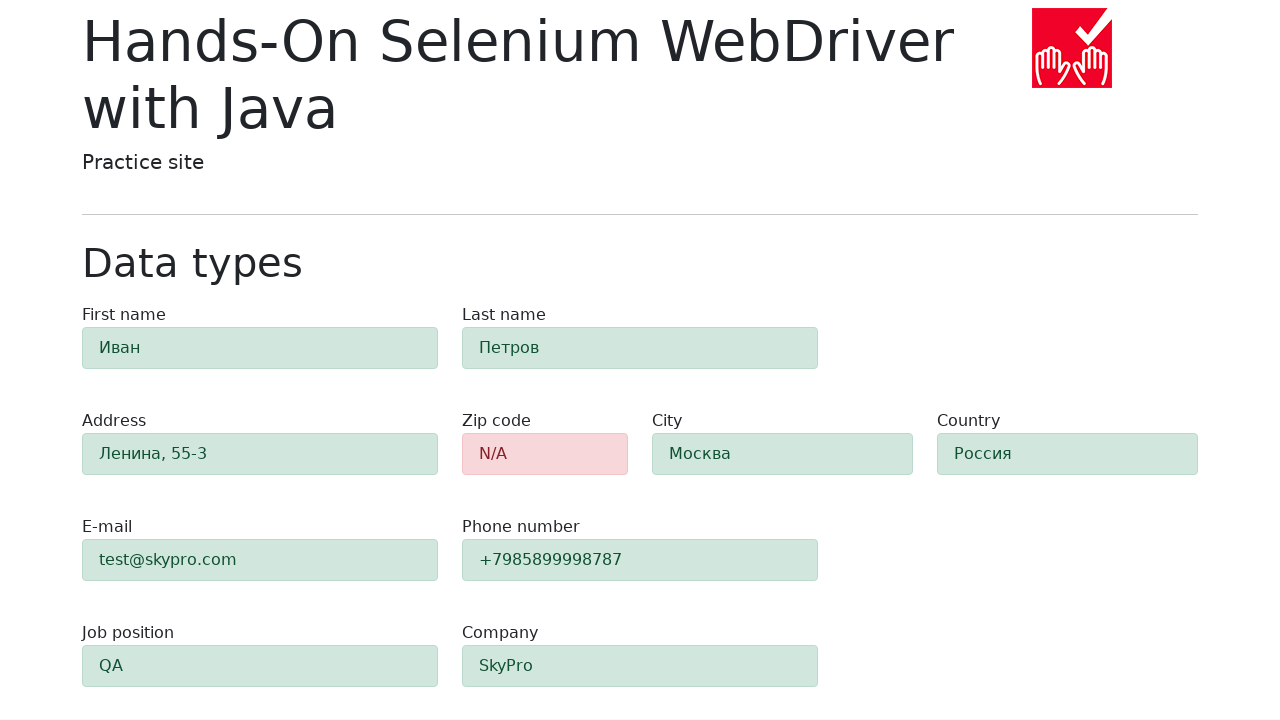

Verified form field #country is present
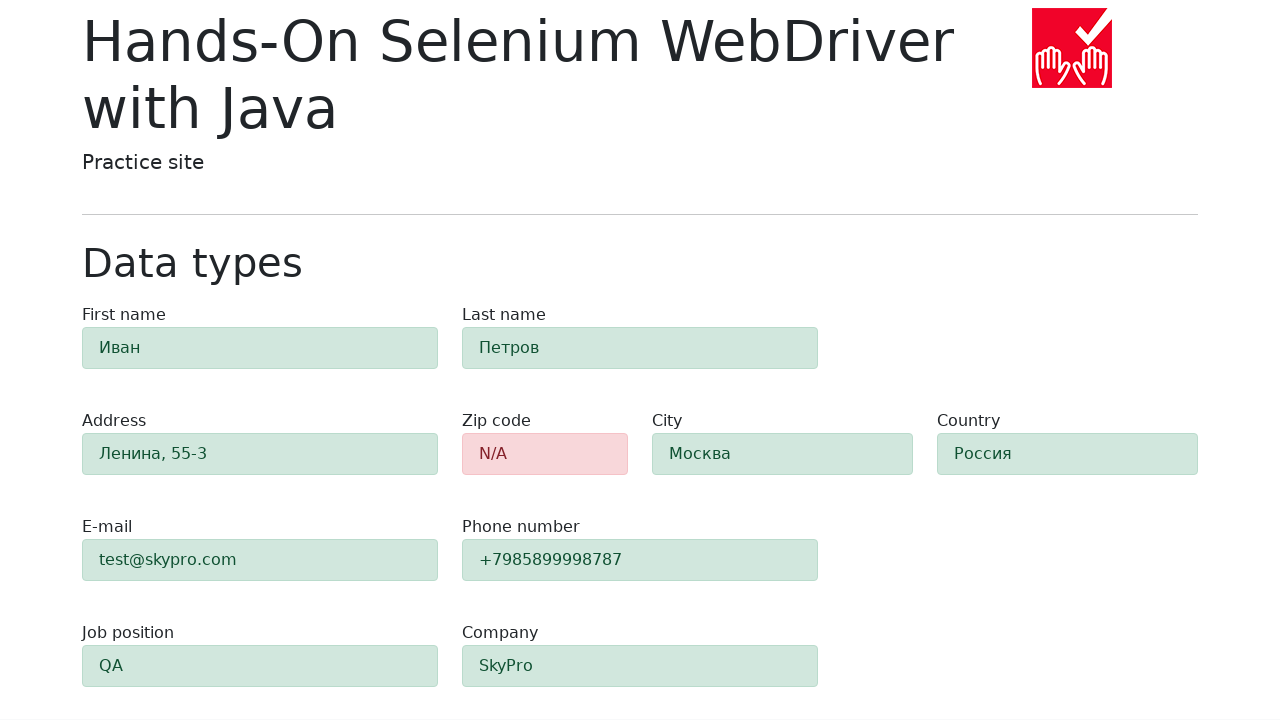

Verified form field #job-position is present
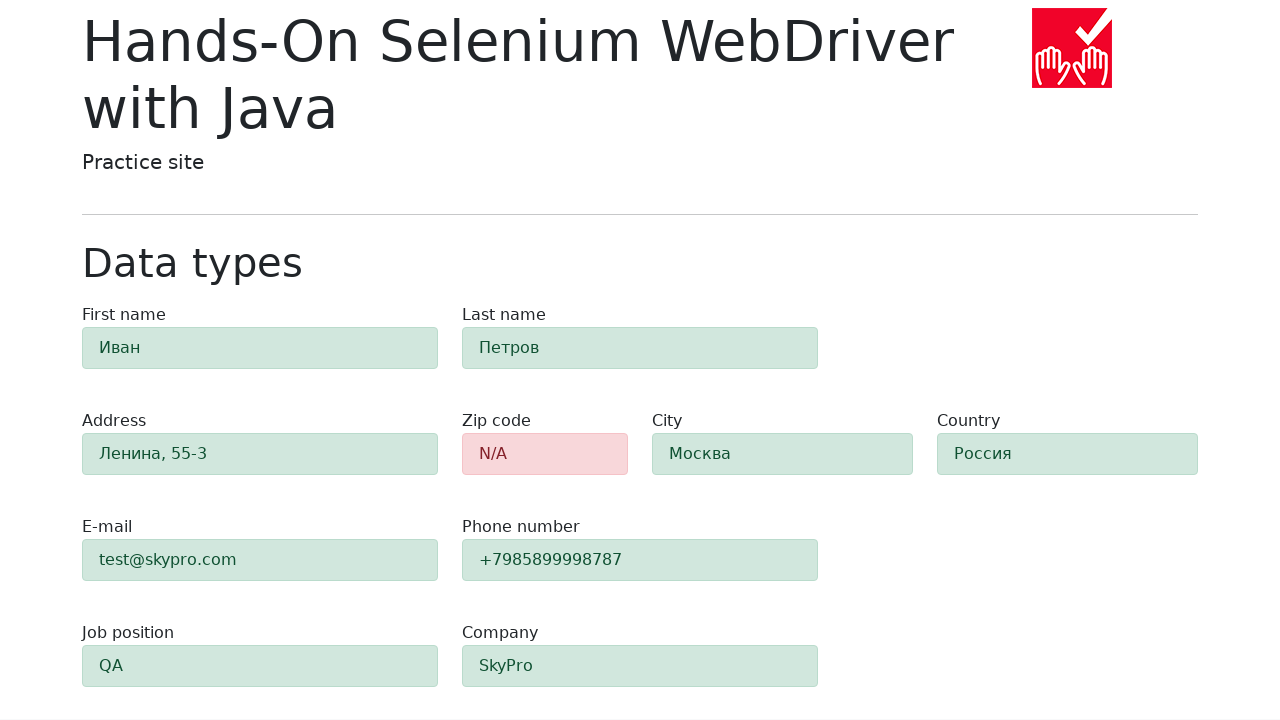

Verified form field #company is present
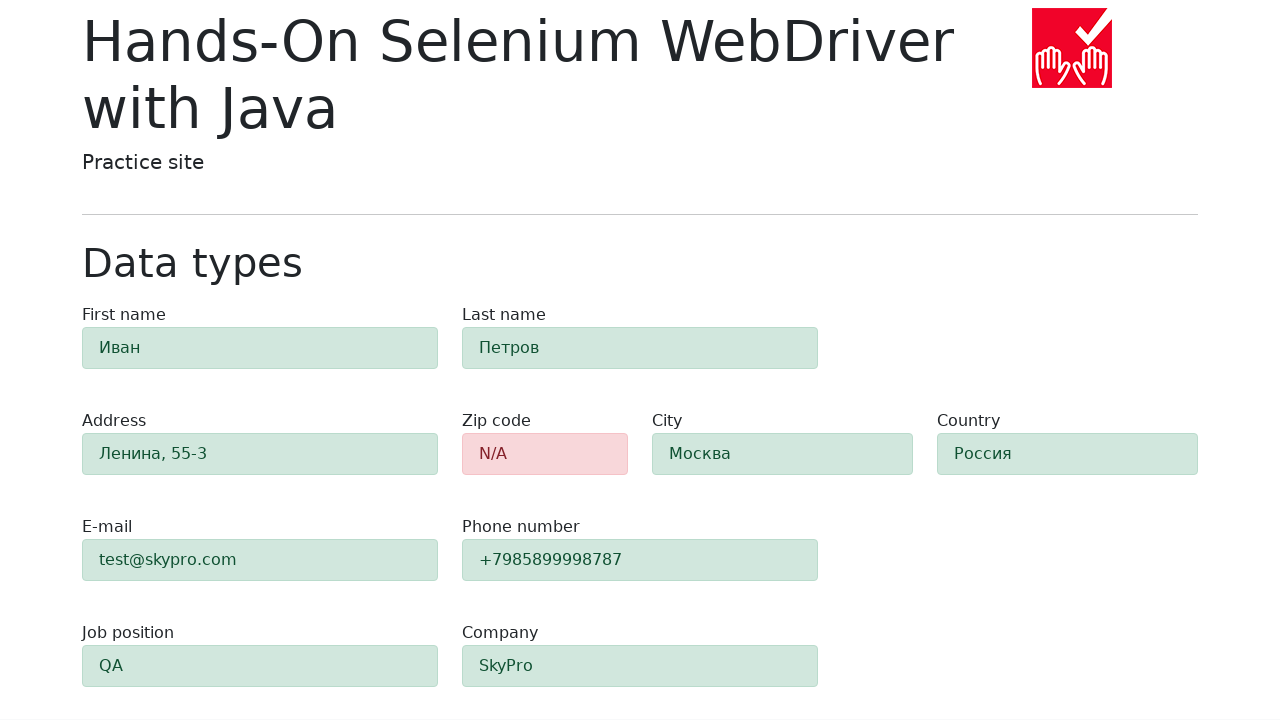

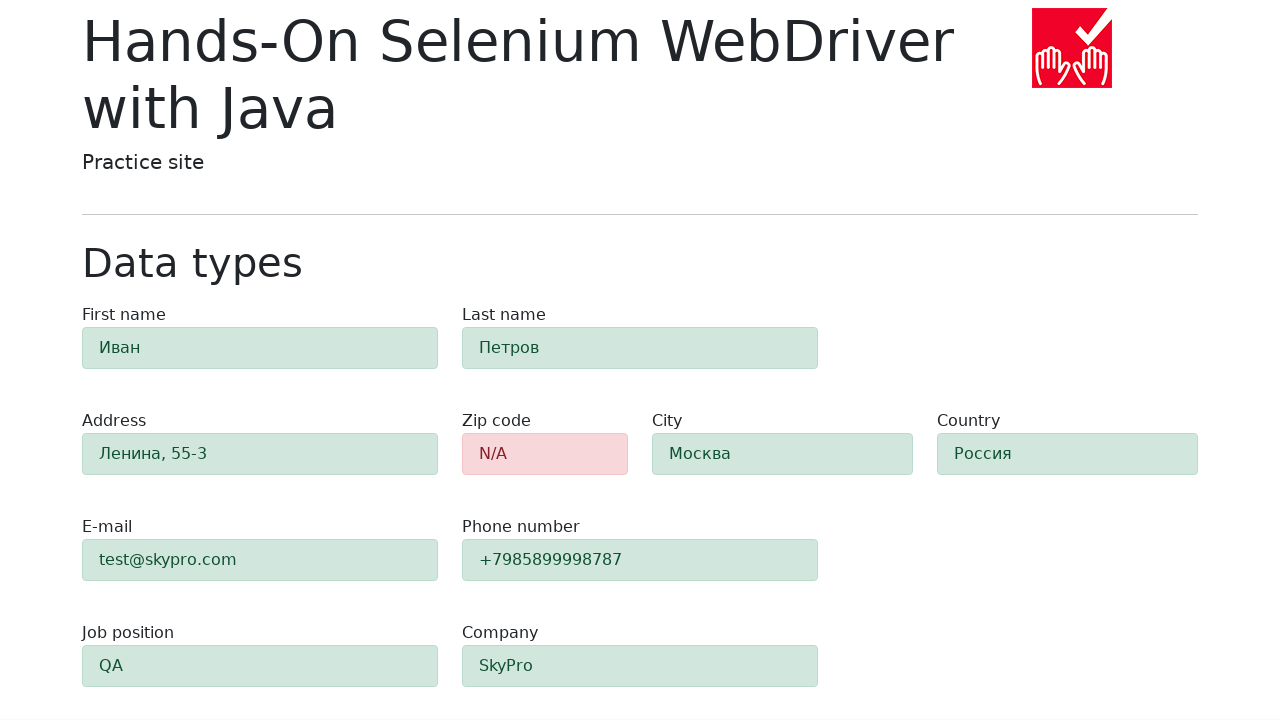